Tests checkbox interactions by verifying initial states, clicking to toggle selections, and confirming the changed states

Starting URL: https://practice.cydeo.com/checkboxes

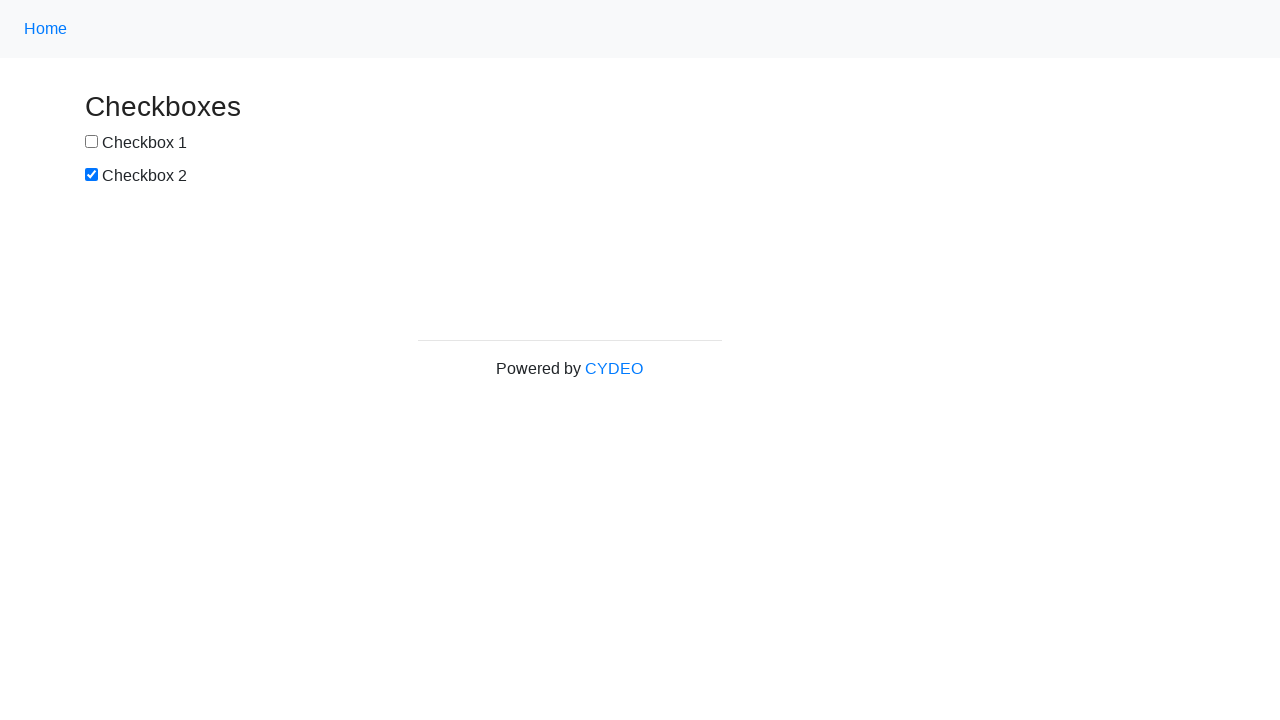

Located checkbox1 element
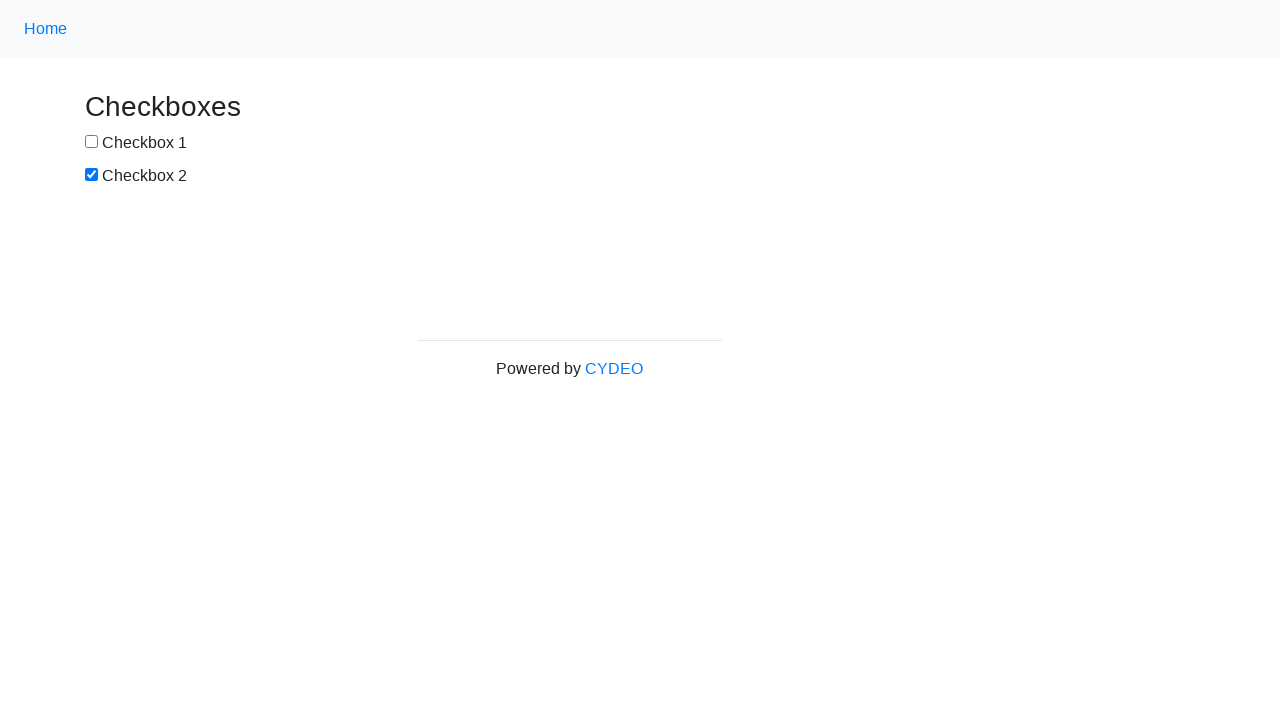

Located checkbox2 element
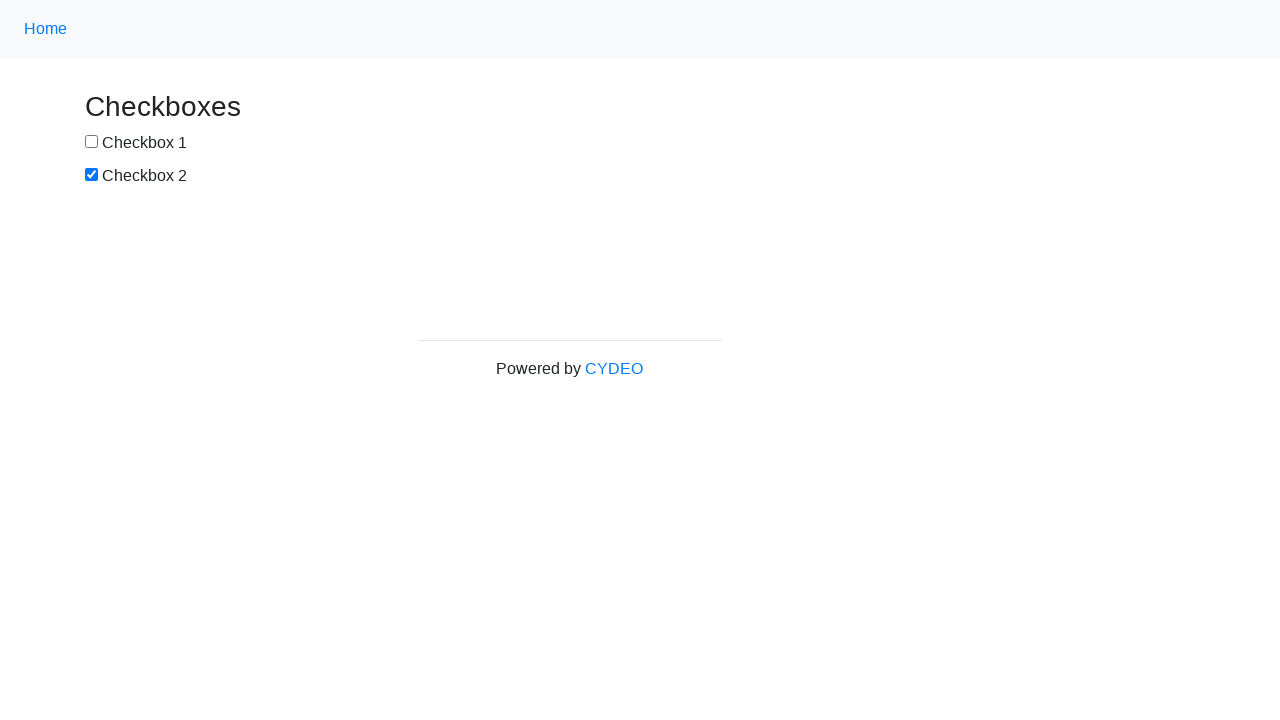

Verified checkbox1 is not selected by default
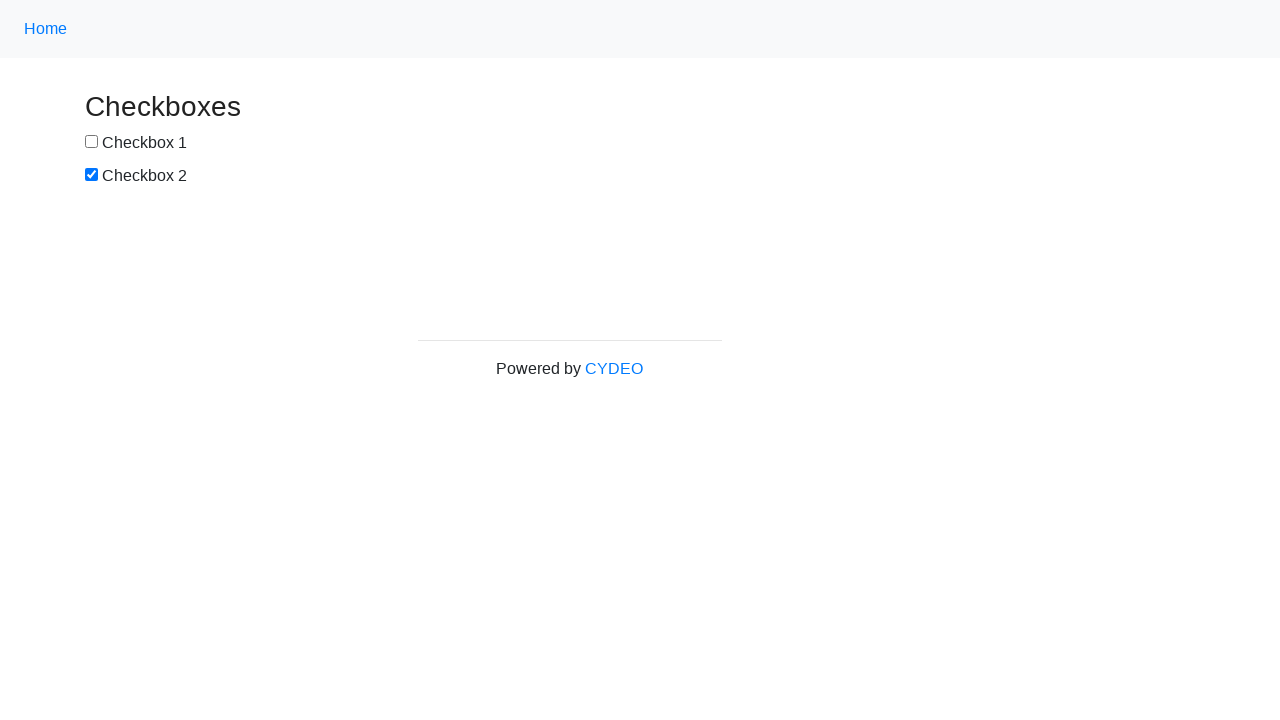

Verified checkbox2 is selected by default
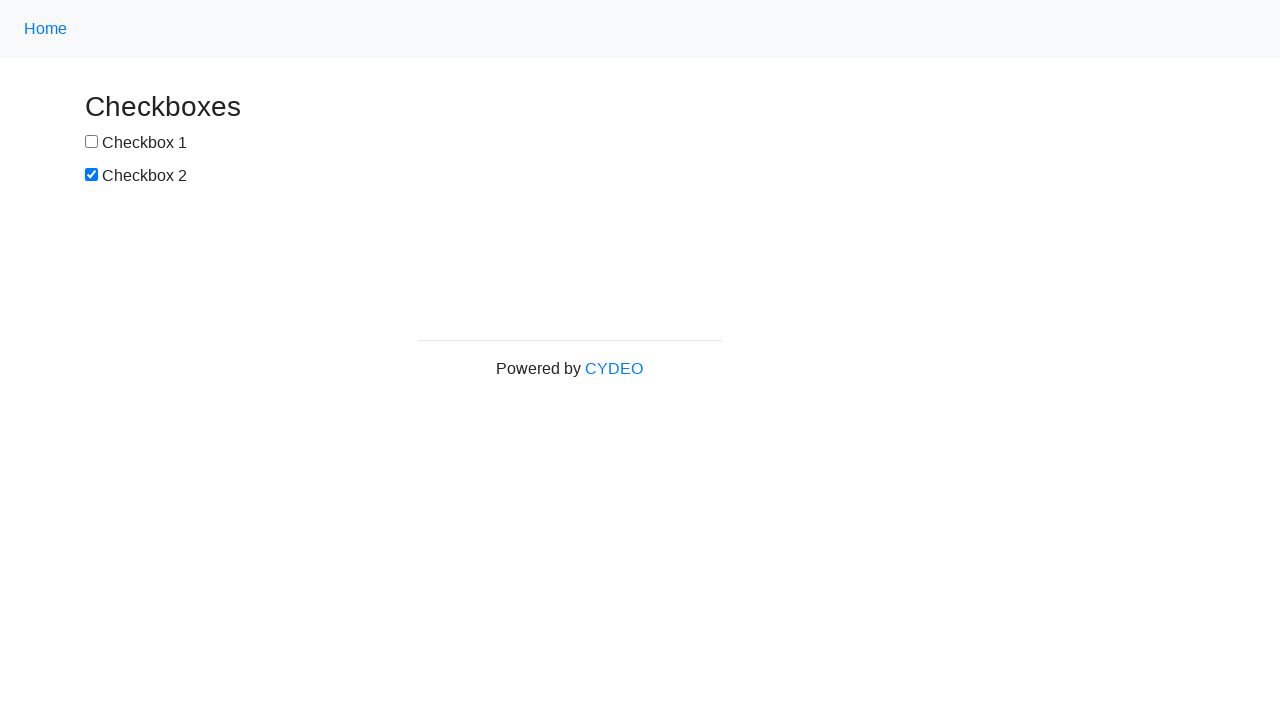

Clicked checkbox1 to select it at (92, 142) on xpath=//input[@name='checkbox1']
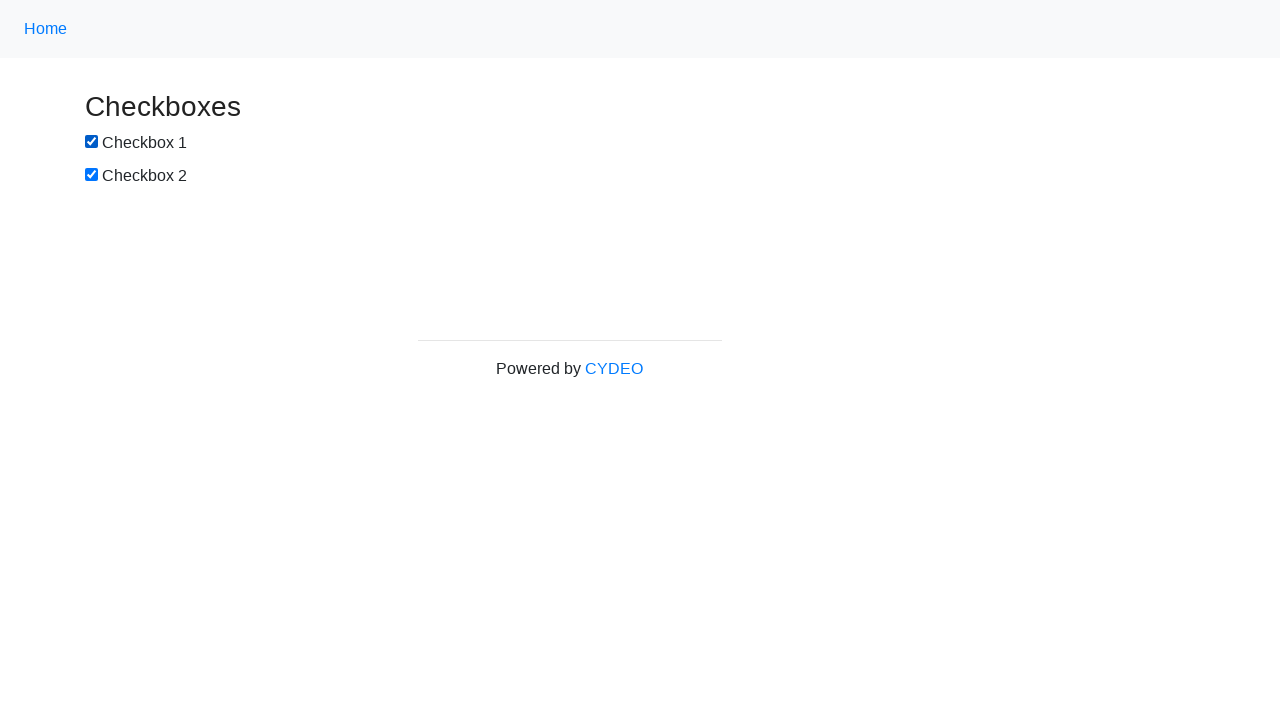

Clicked checkbox2 to deselect it at (92, 175) on xpath=//input[@name='checkbox2']
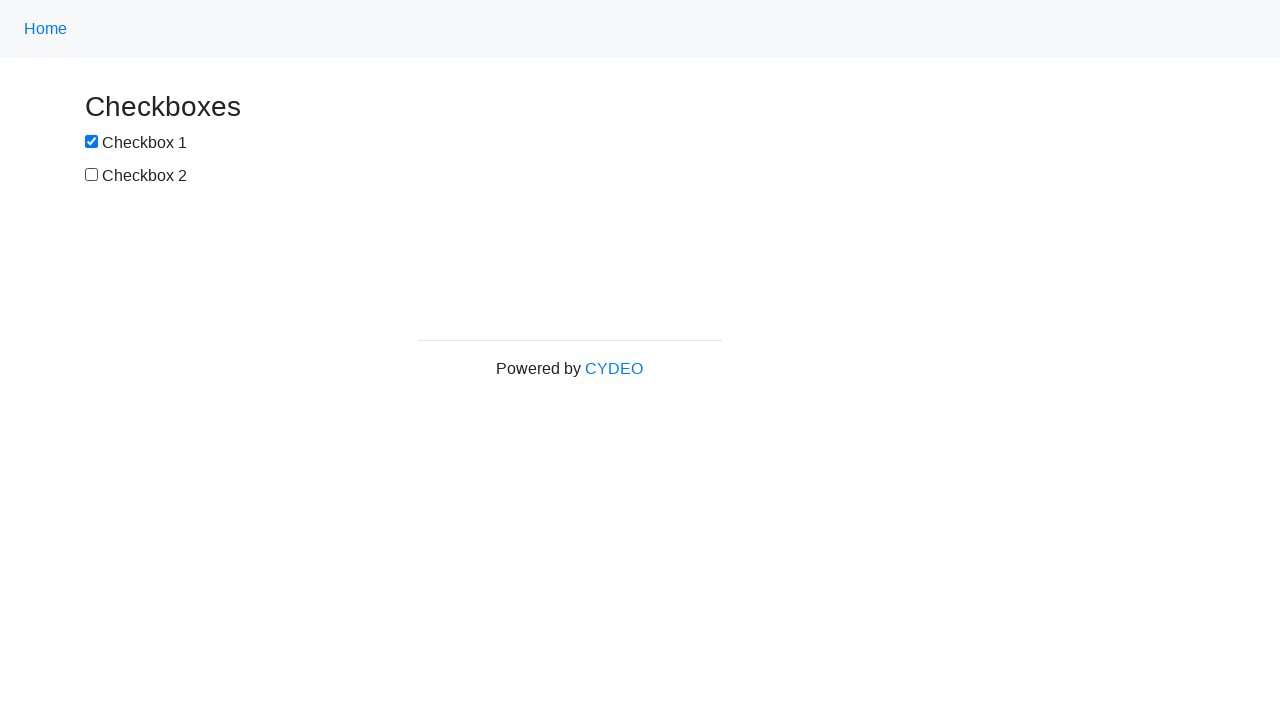

Verified checkbox1 is now selected
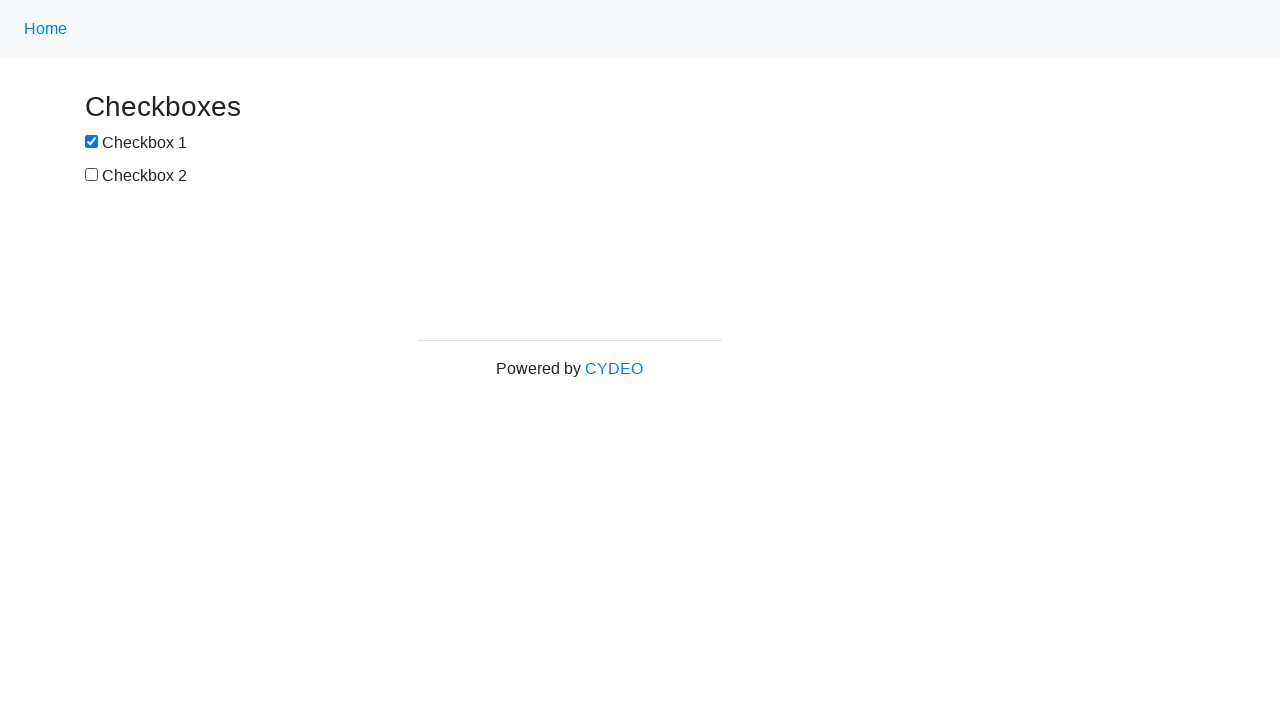

Verified checkbox2 is now deselected
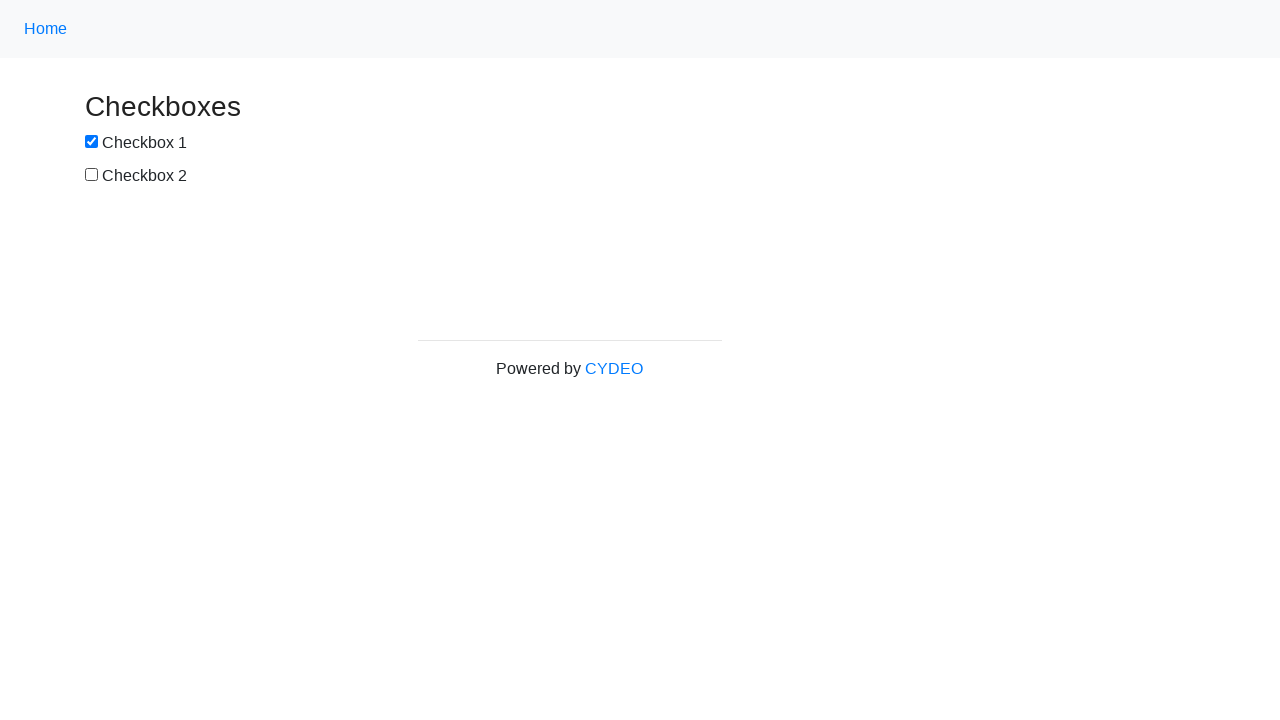

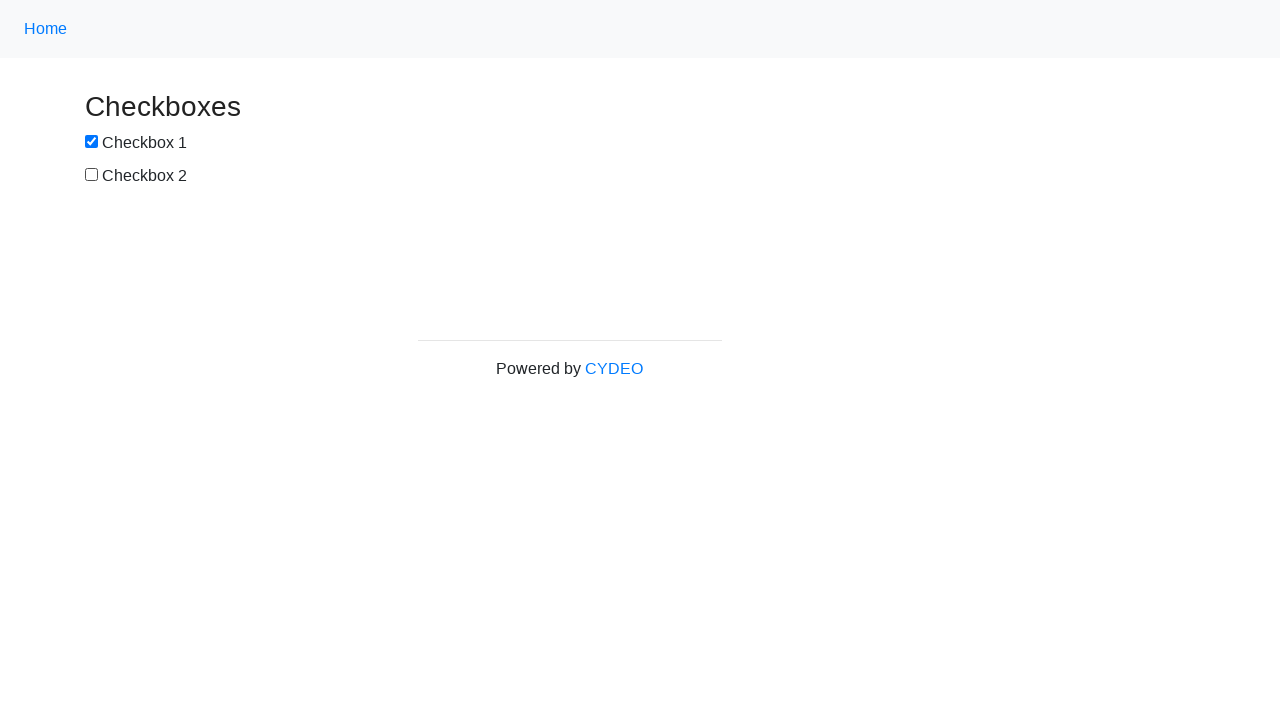